Tests the customer relationship management system by navigating through sign-in, accessing the customer list, and adding a new customer with various form fields

Starting URL: https://automationplayground.com/crm/

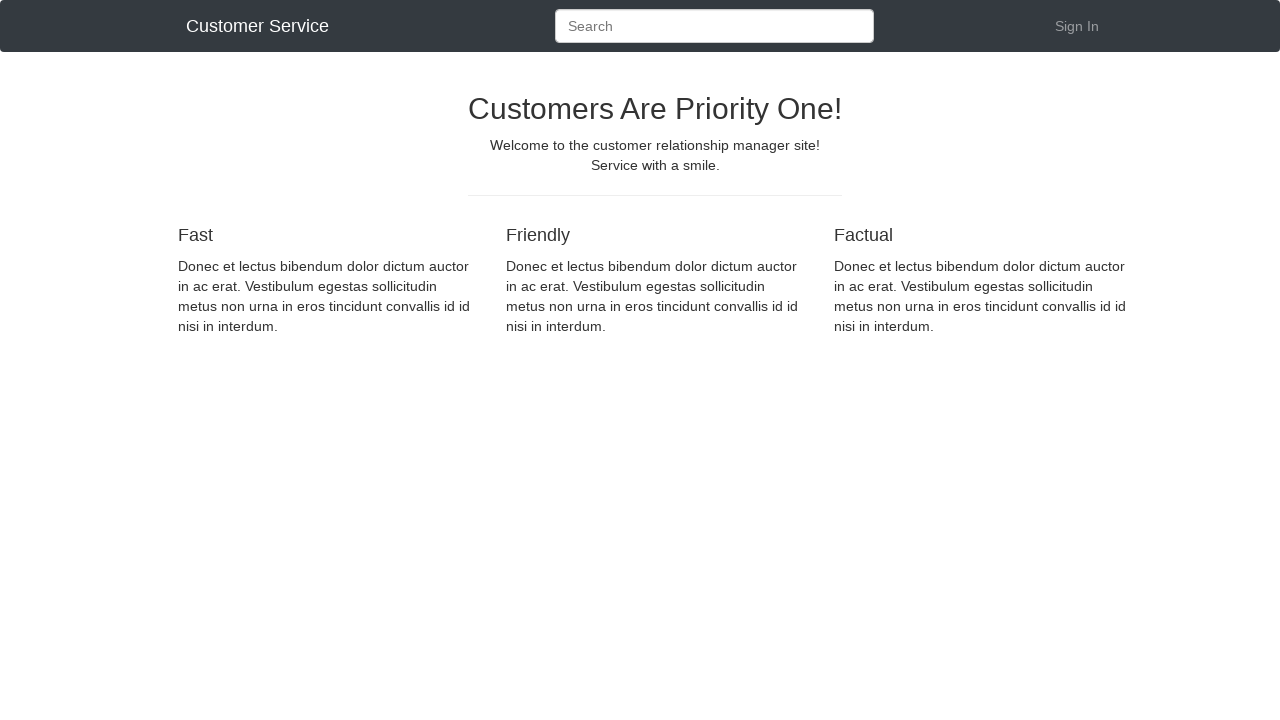

Verified main page content - 'Customers Are Priority One!' text found
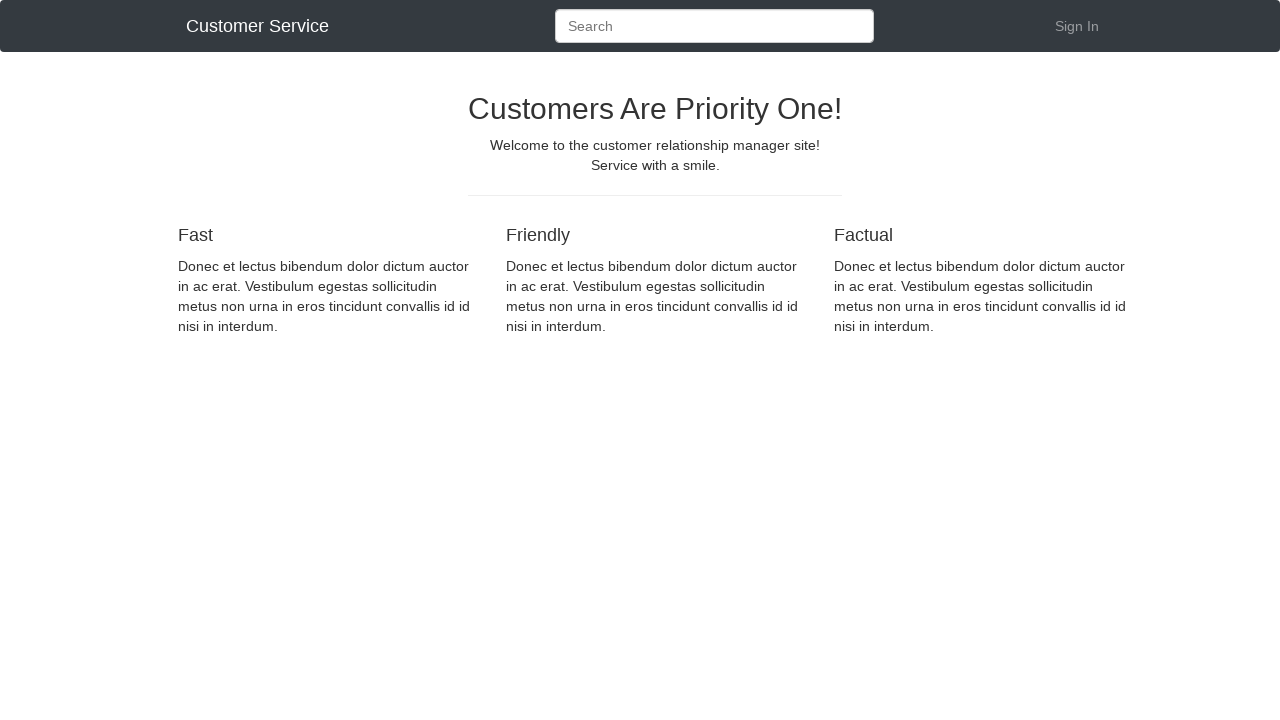

Clicked Sign In link at (1077, 26) on #SignIn
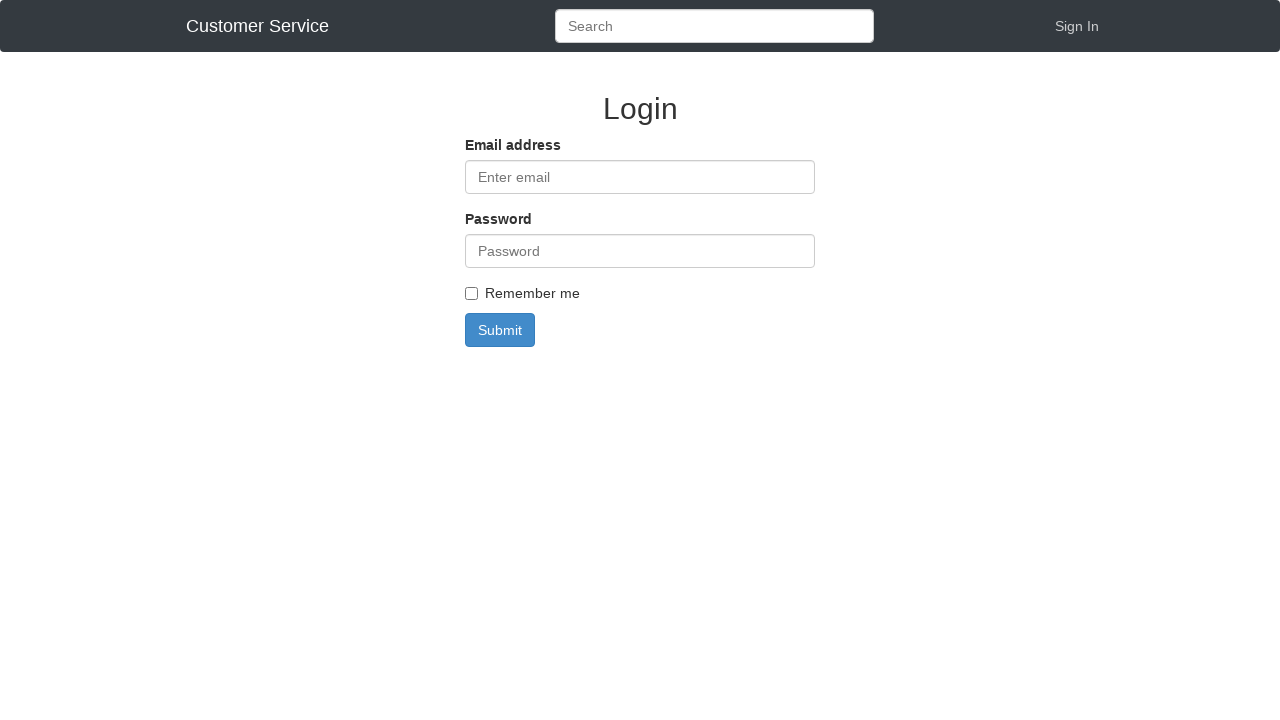

Login page loaded
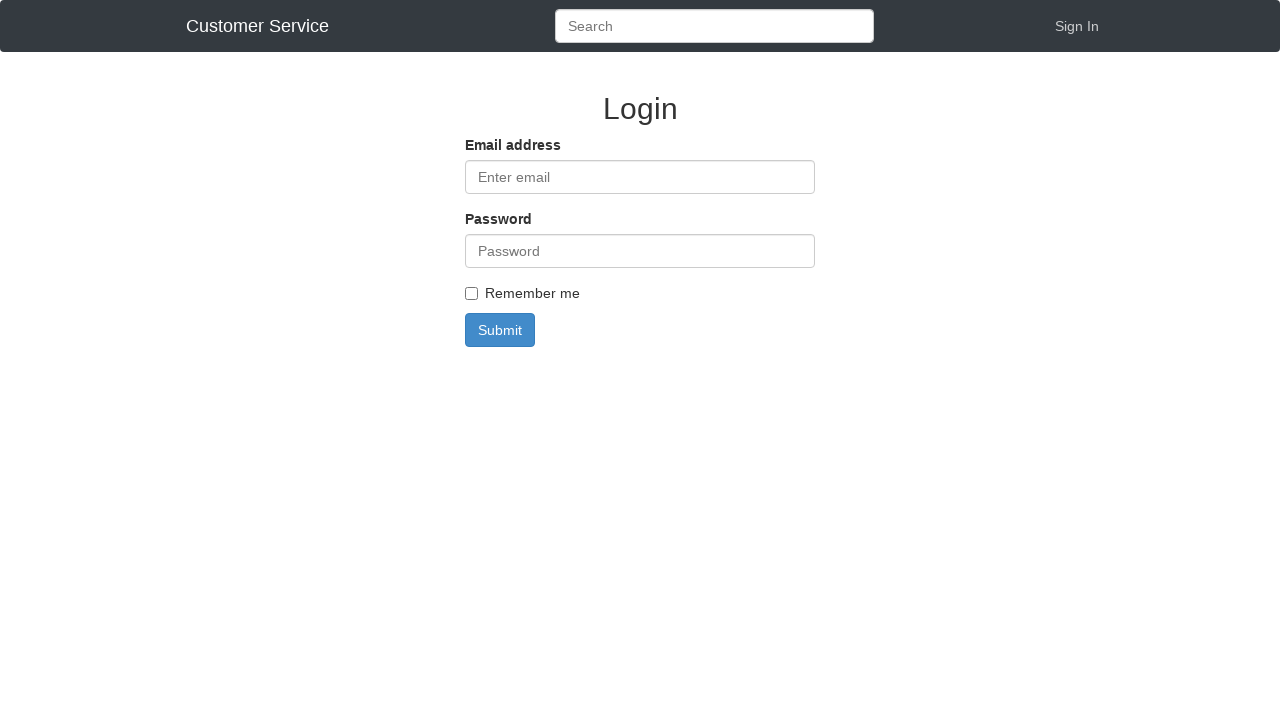

Filled email field with admin credentials on #email-id
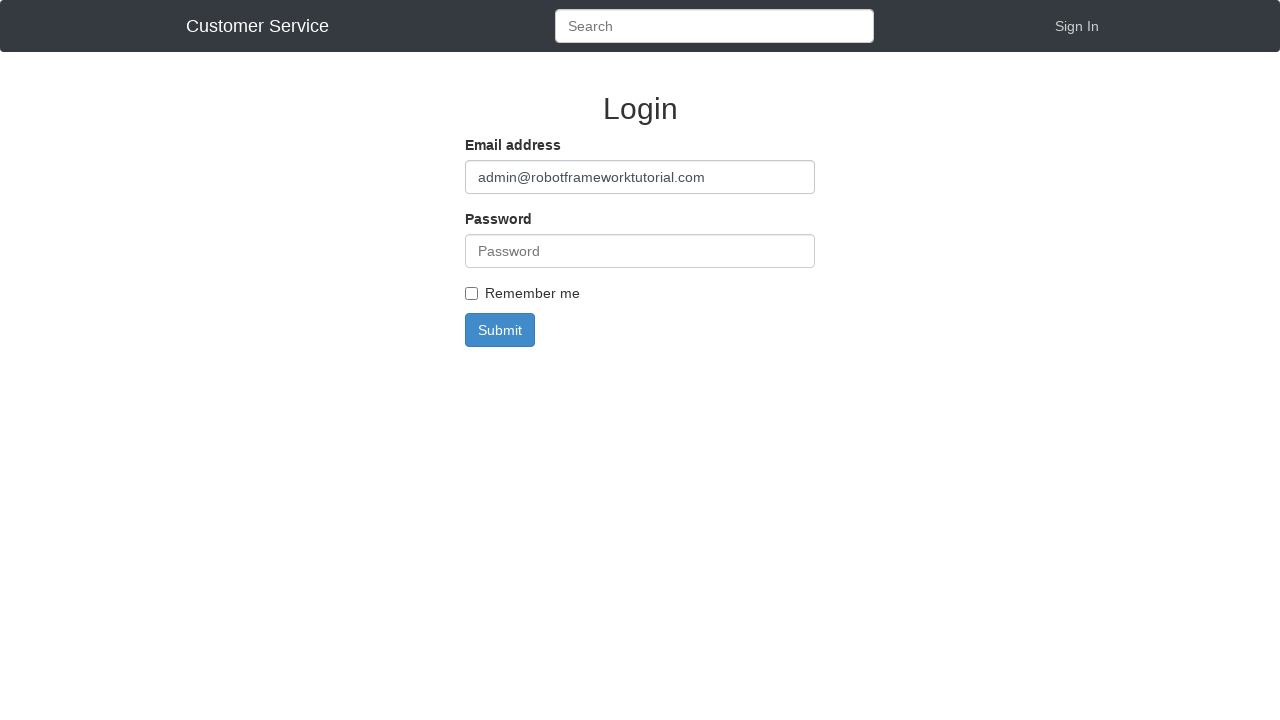

Filled password field on #password
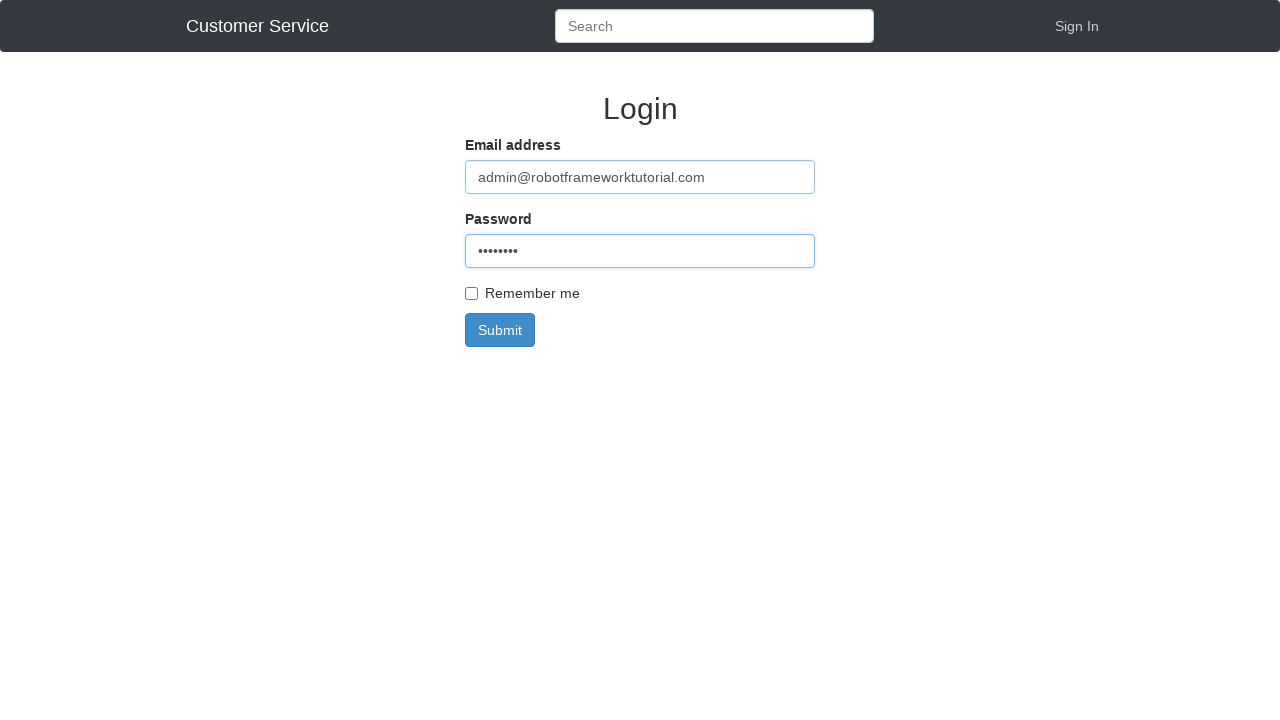

Clicked Submit button on login form at (500, 330) on button:has-text('Submit')
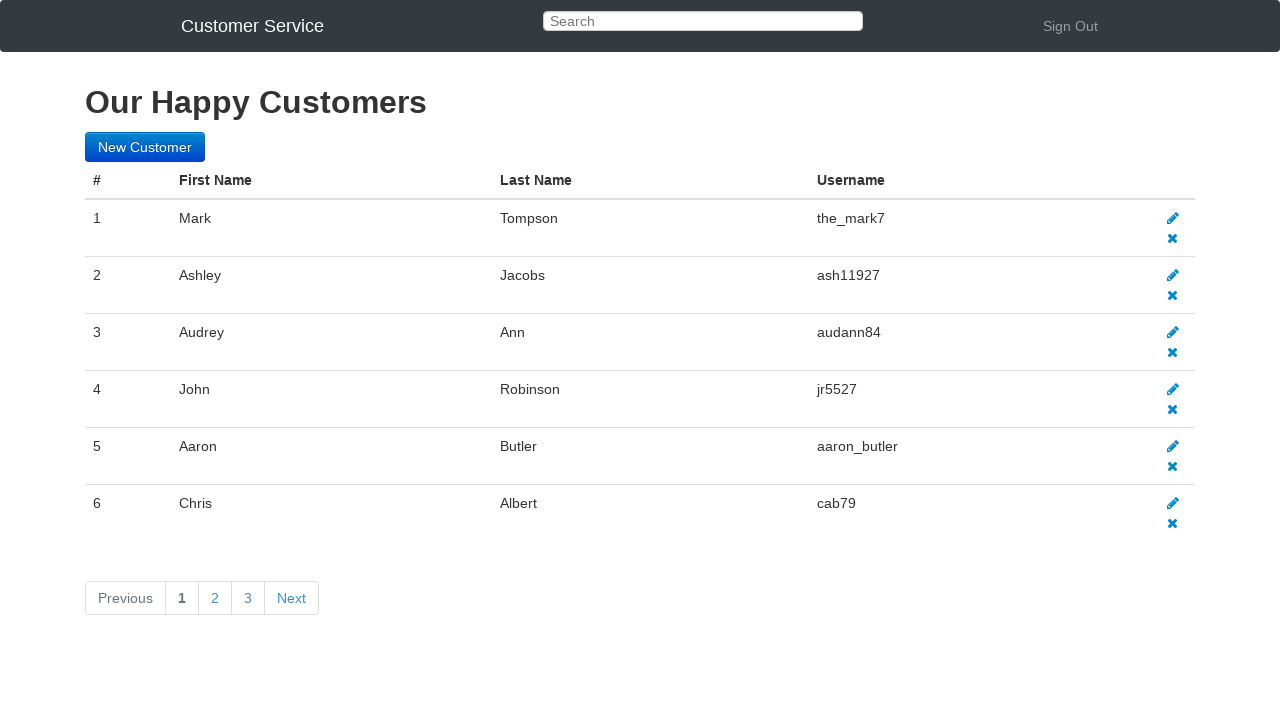

Customer list page loaded - 'Our Happy Customers' text found
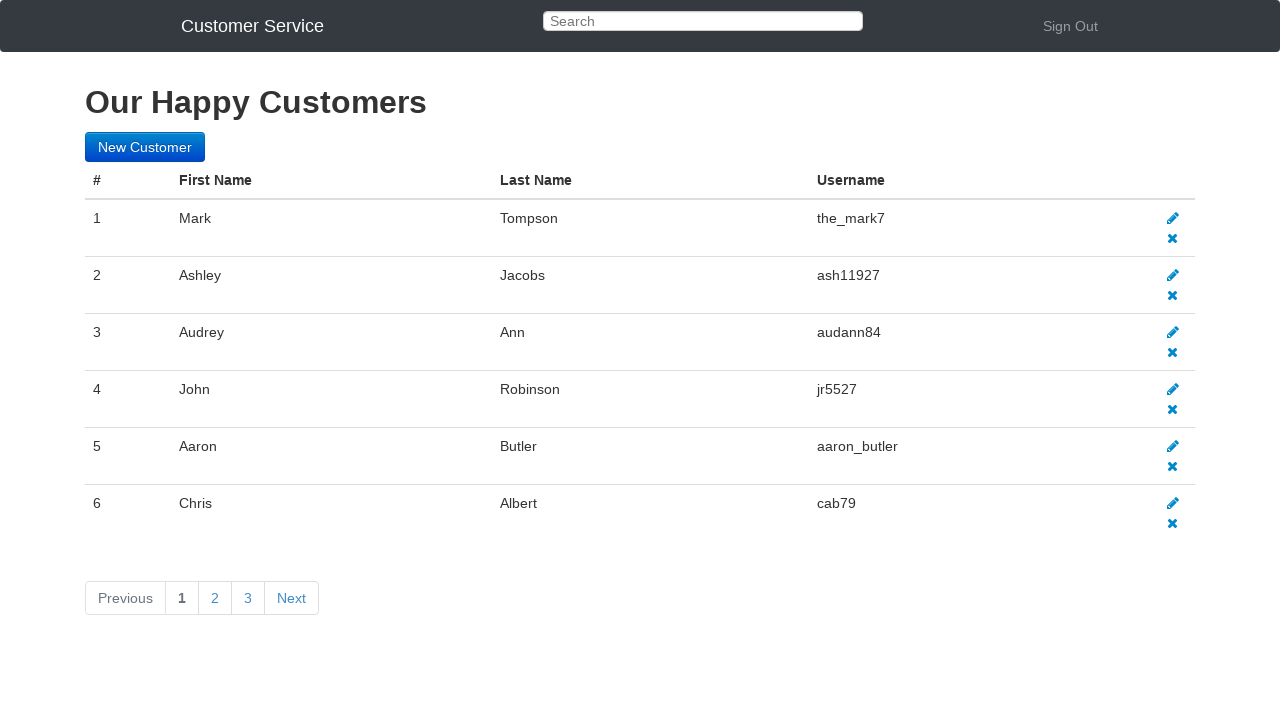

Clicked 'New Customer' button at (145, 147) on #new-customer
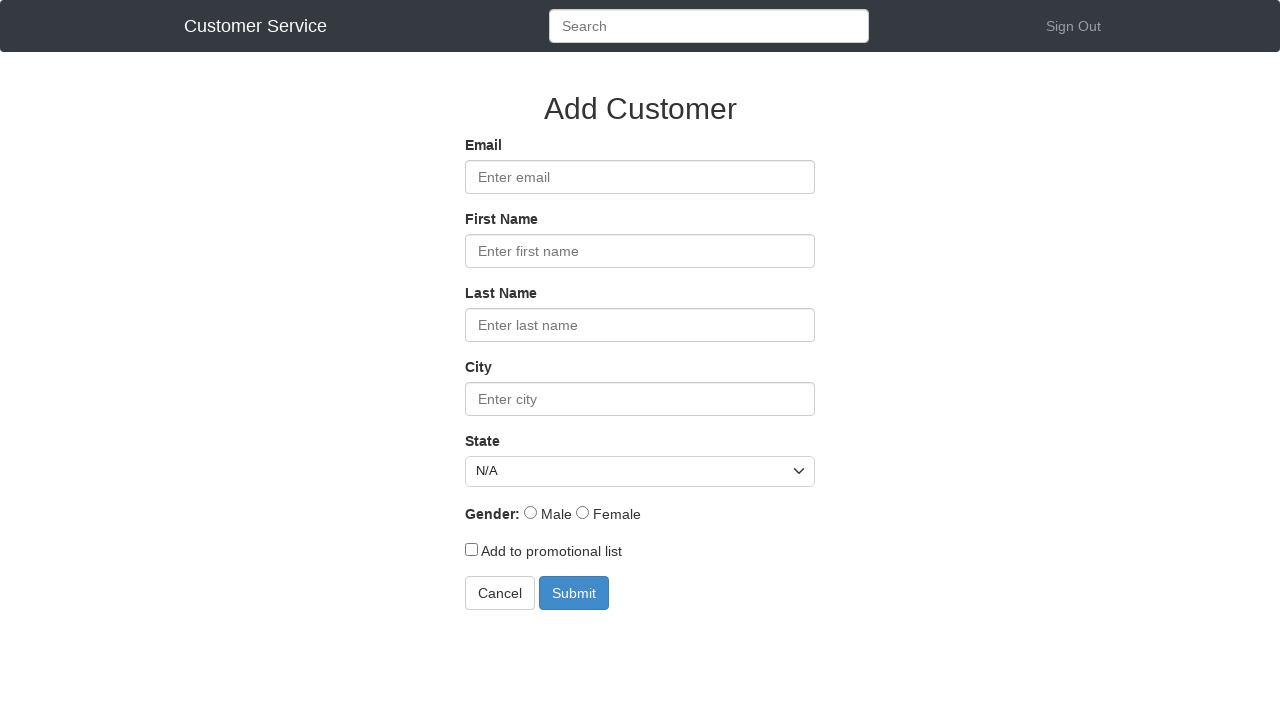

Add Customer page loaded
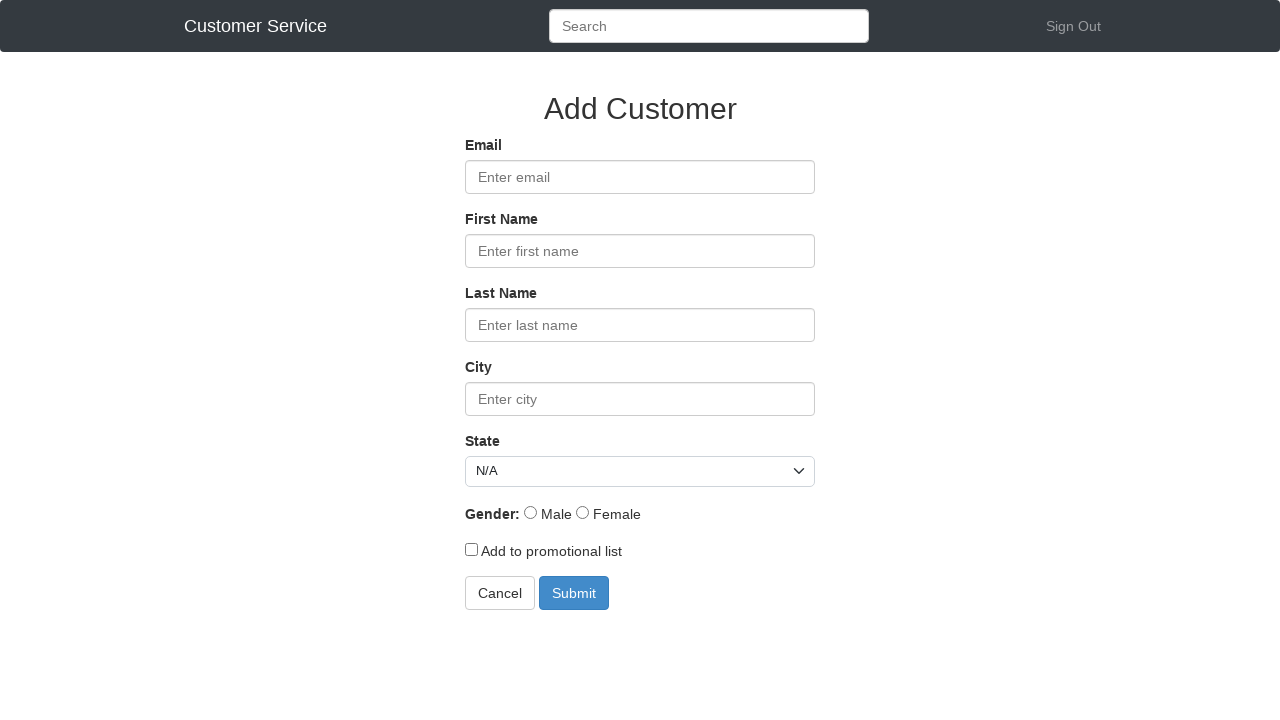

Filled email address field with 'test@test.com' on #EmailAddress
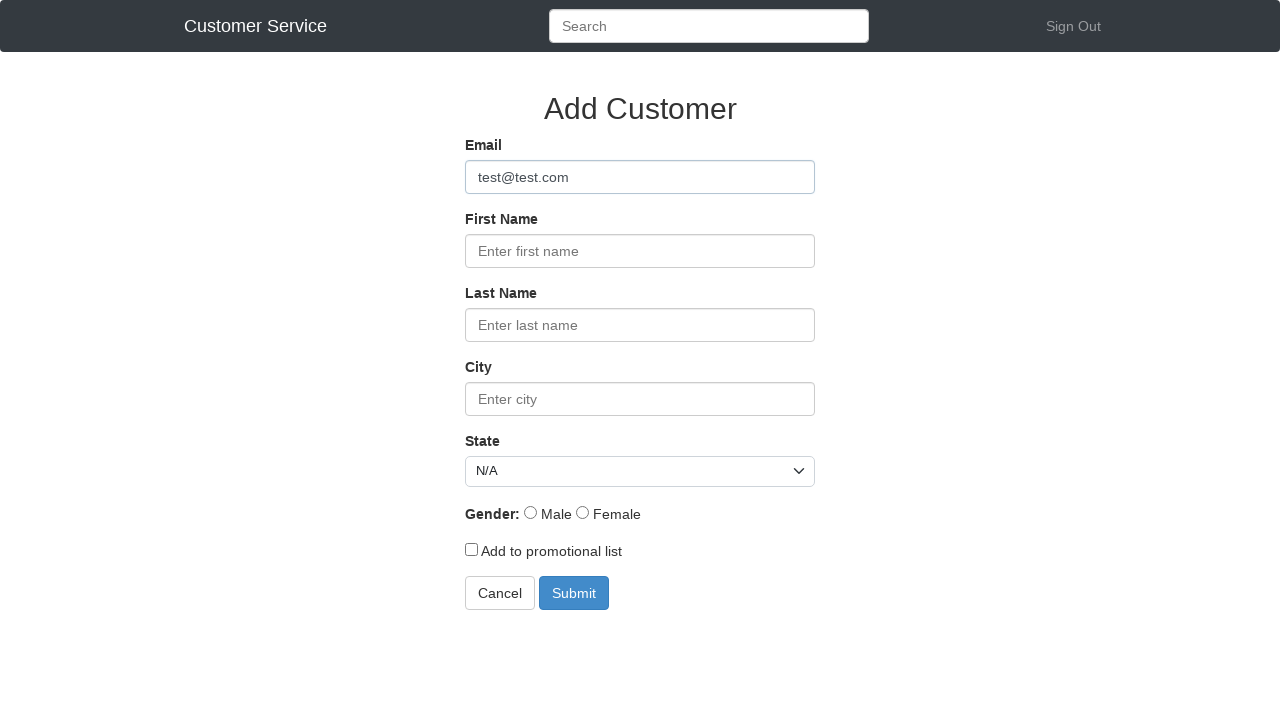

Filled first name field with 'Joe' on #FirstName
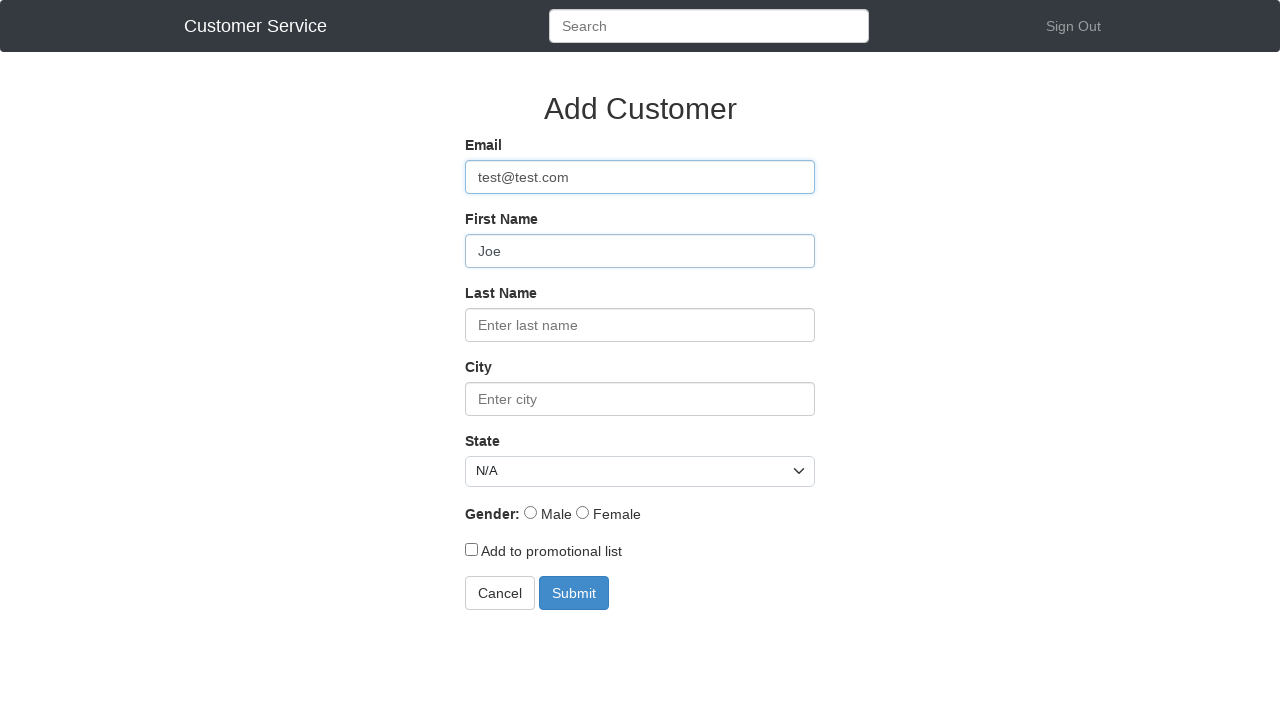

Filled last name field with 'Doe' on #LastName
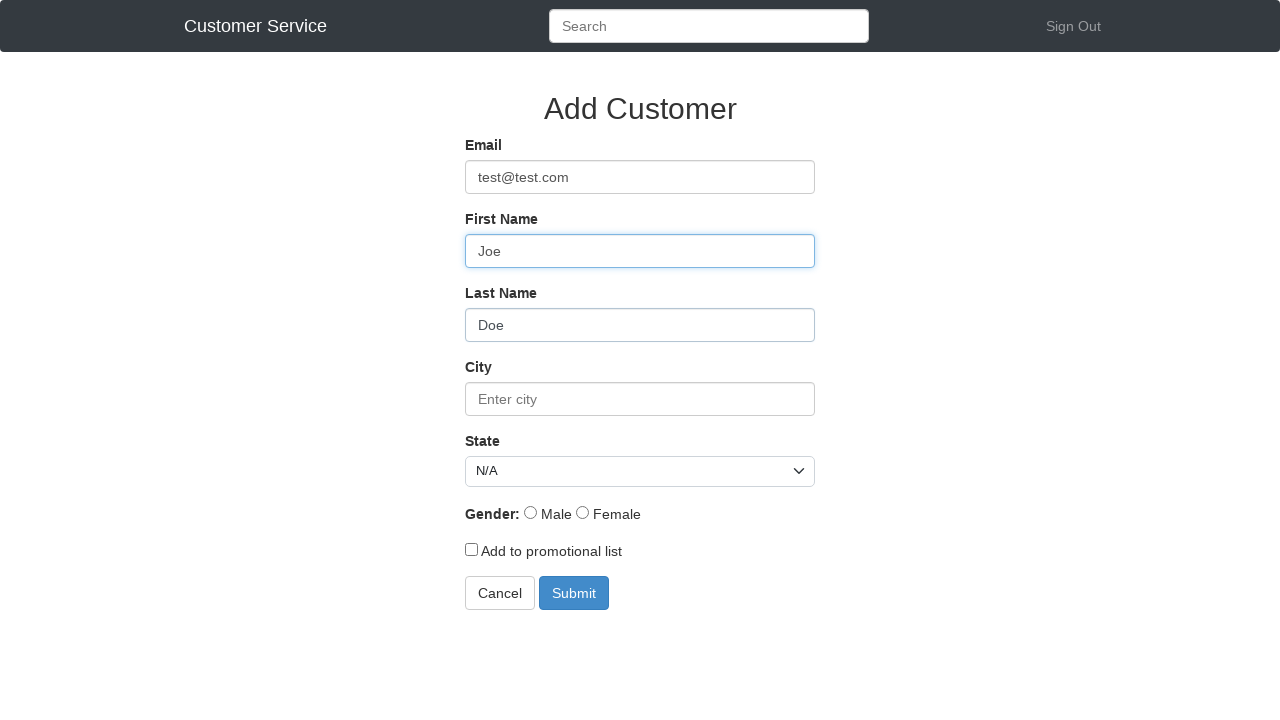

Filled city field with 'Dallas' on #City
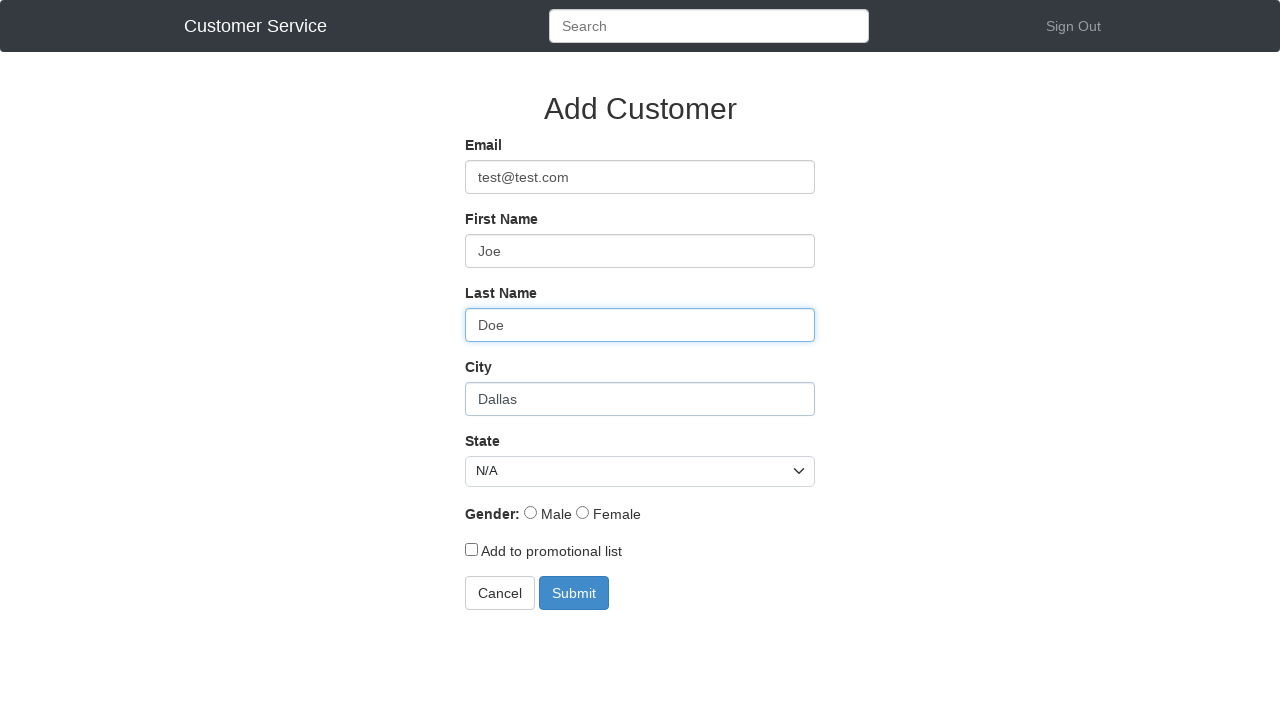

Selected 'TX' from state/region dropdown on #StateOrRegion
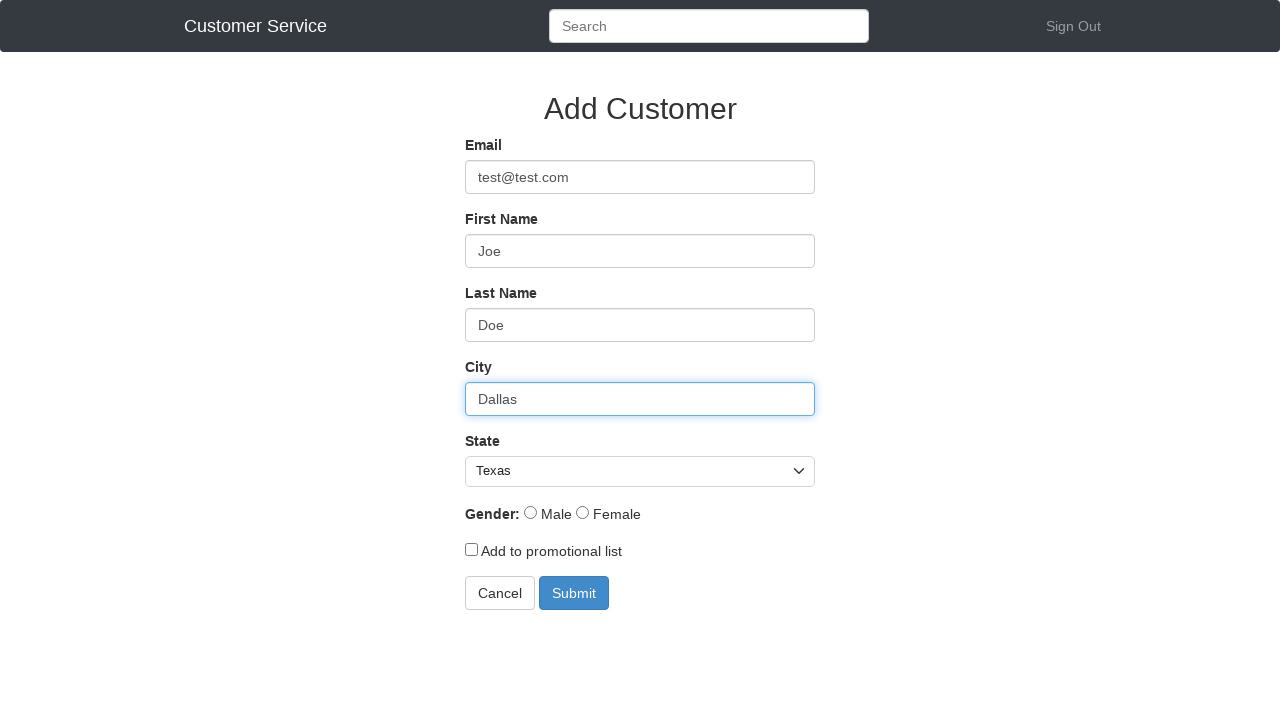

Selected 'Female' gender option at (582, 512) on input[name='gender'][value='female']
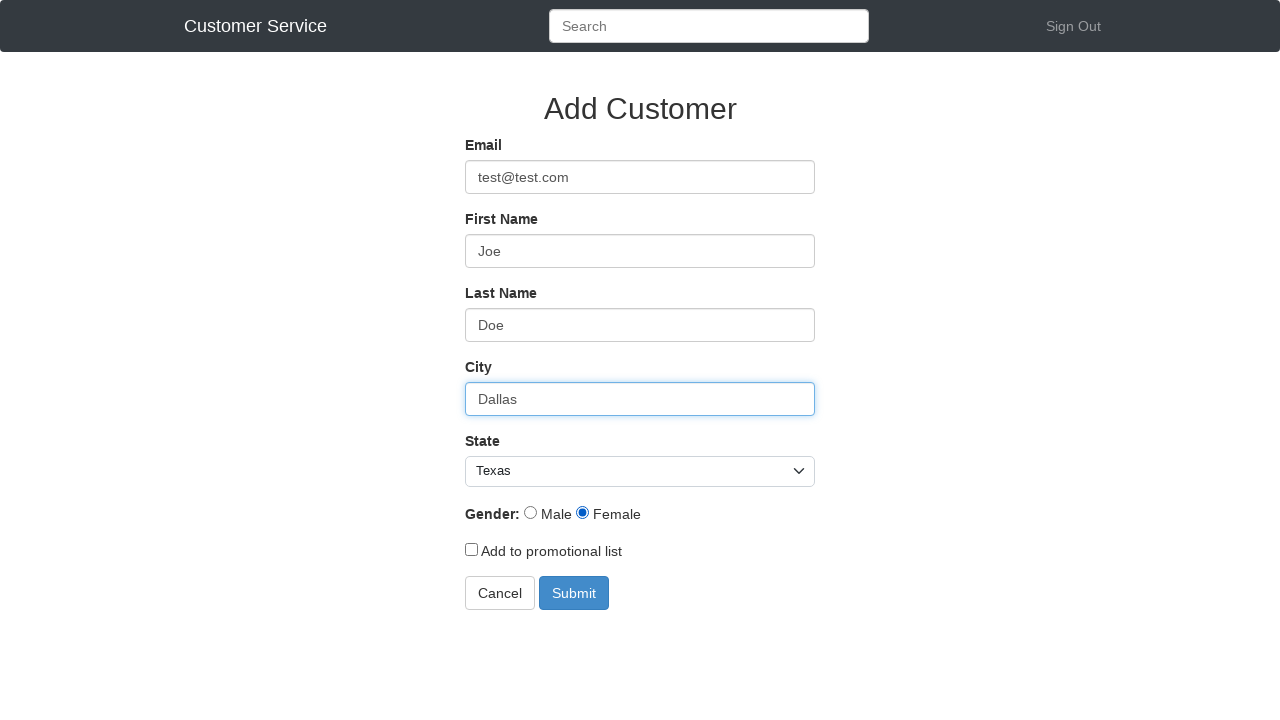

Checked promotions checkbox at (472, 549) on input[name='promos-name']
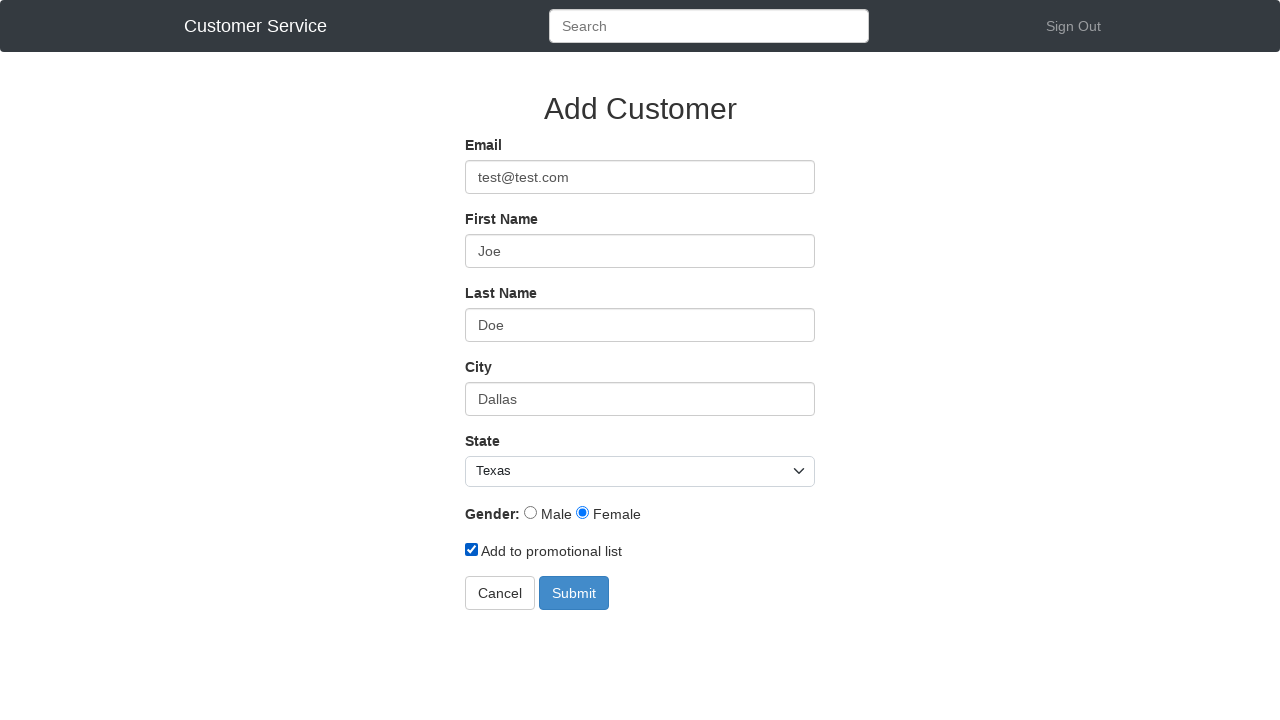

Clicked Submit button on customer form at (574, 593) on button:has-text('Submit')
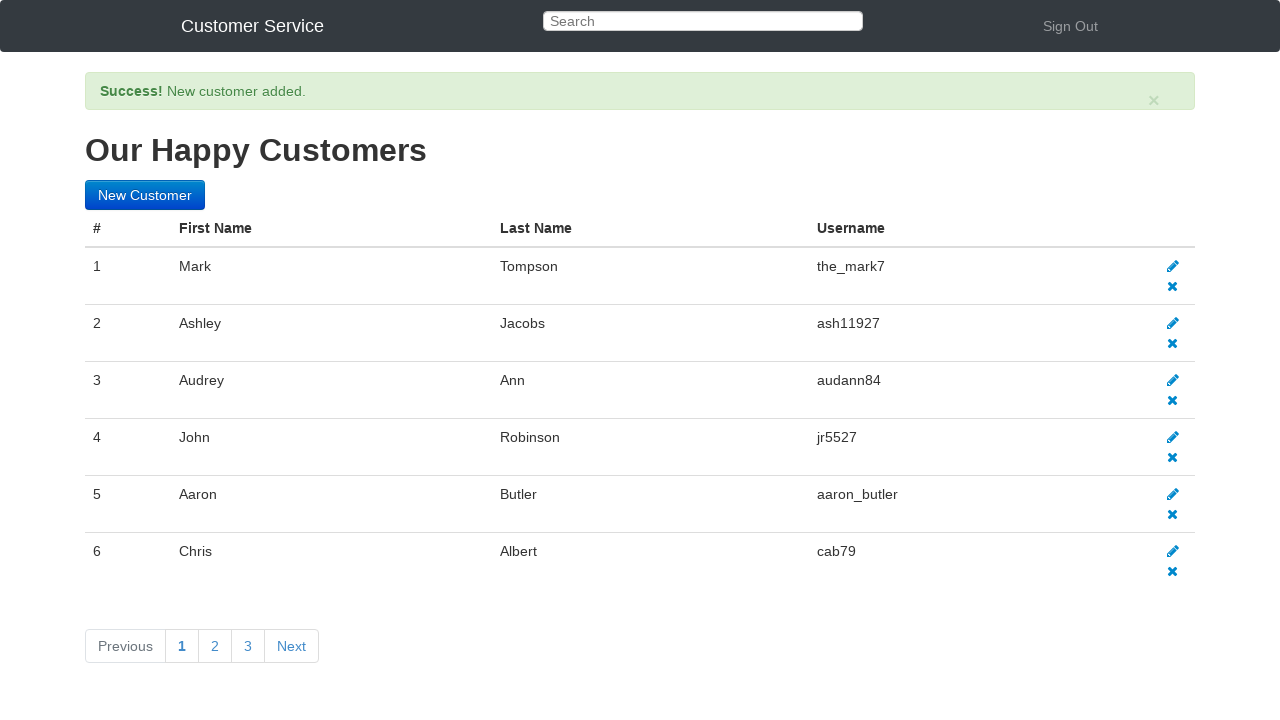

Success message appeared - new customer added successfully
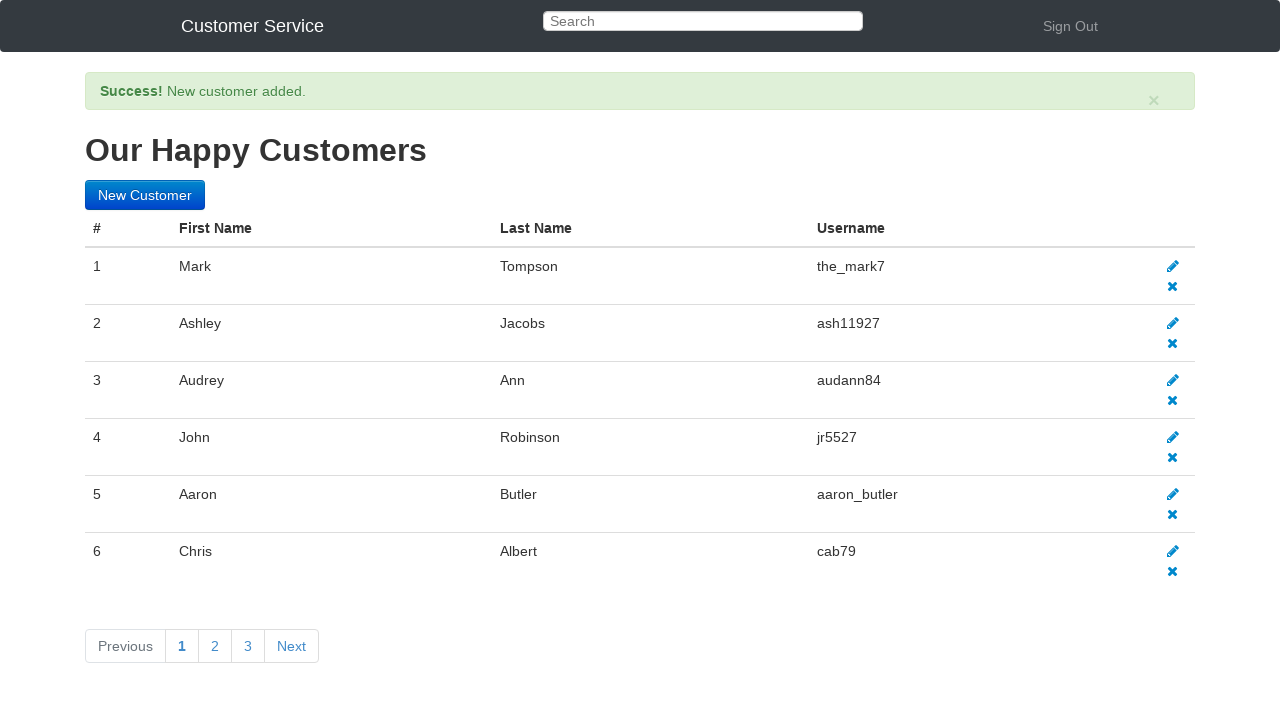

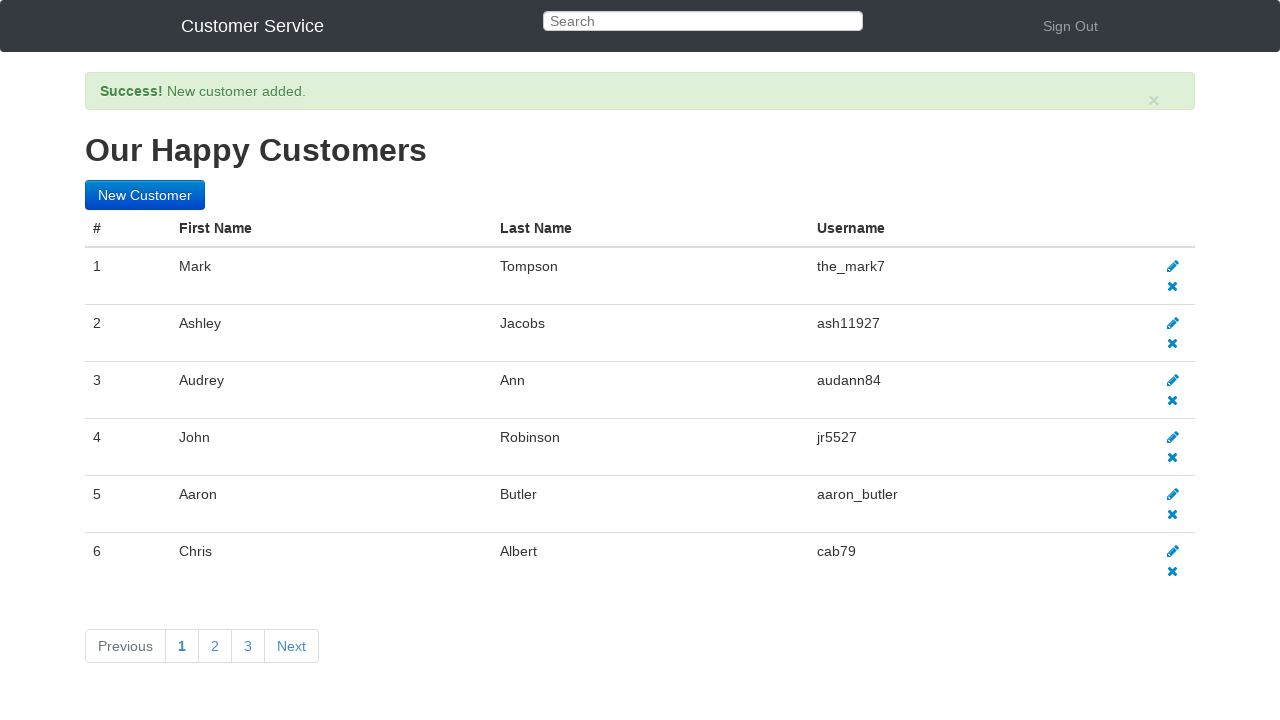